Navigates to the Urban Ladder furniture e-commerce website homepage and verifies it loads successfully.

Starting URL: https://www.urbanladder.com

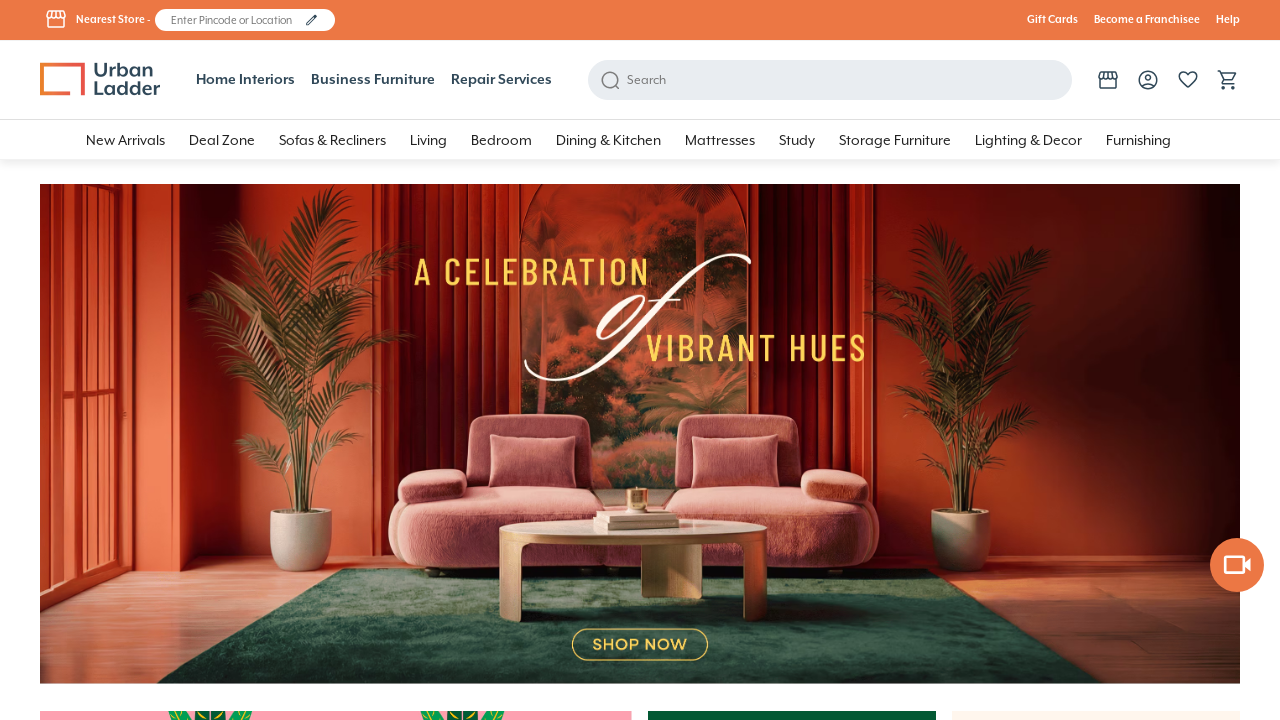

Navigated to Urban Ladder homepage
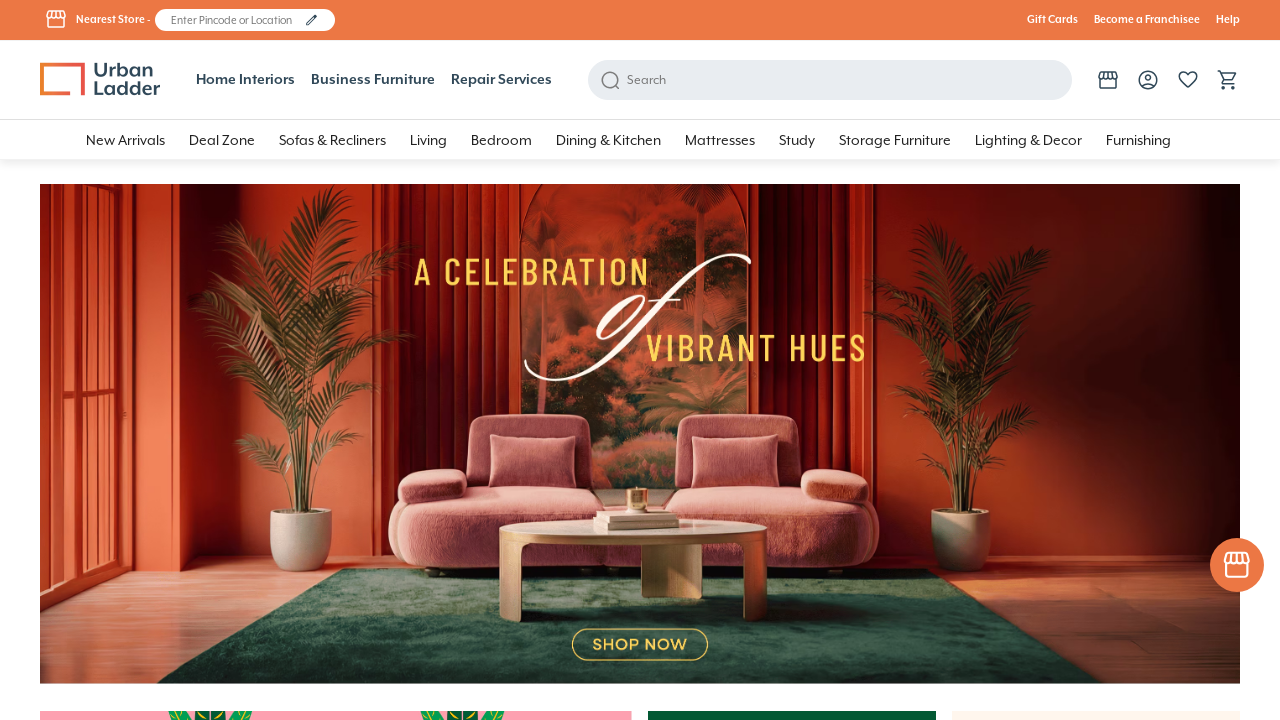

Page DOM content fully loaded
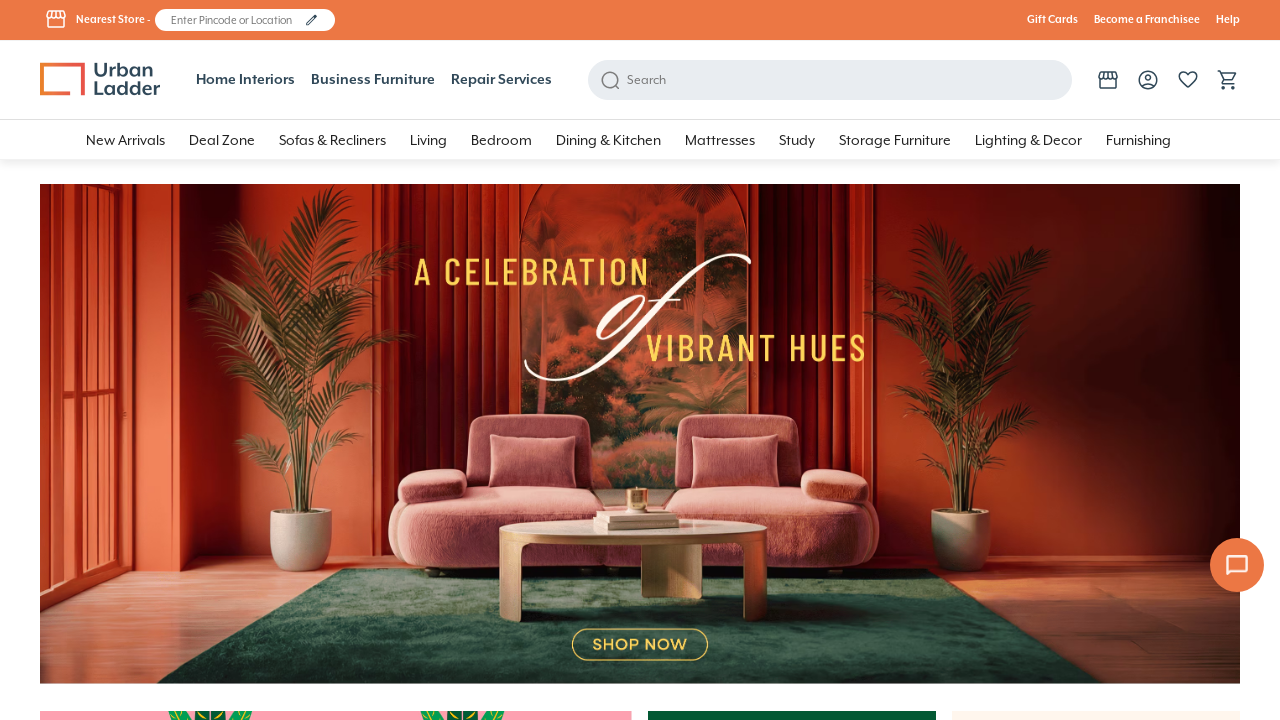

Body element is visible - homepage loaded successfully
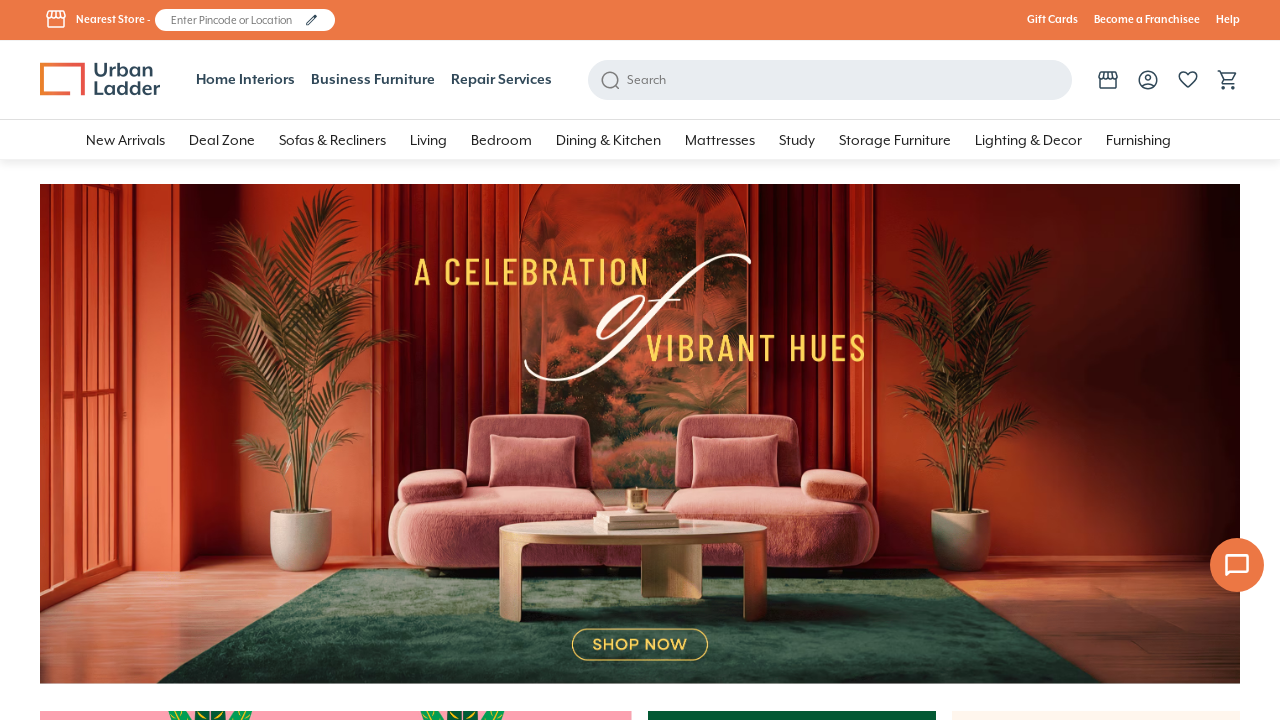

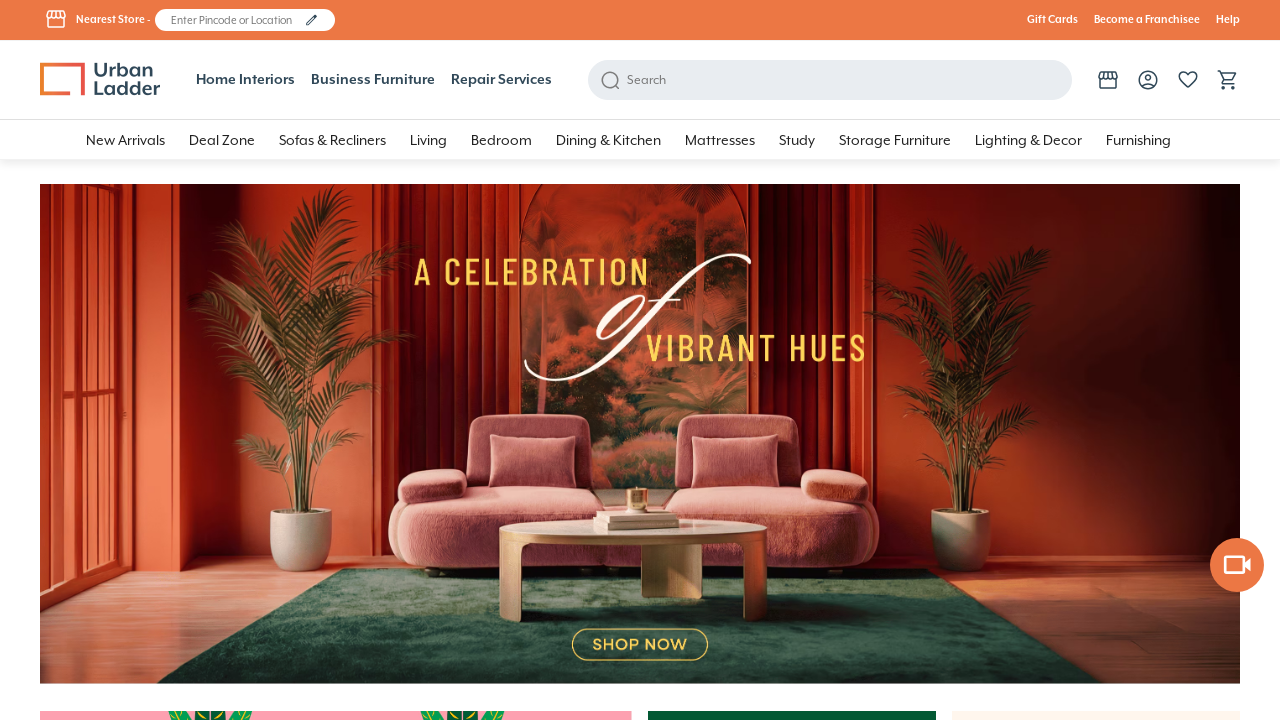